Tests that the main section and footer become visible when todo items are added.

Starting URL: https://demo.playwright.dev/todomvc

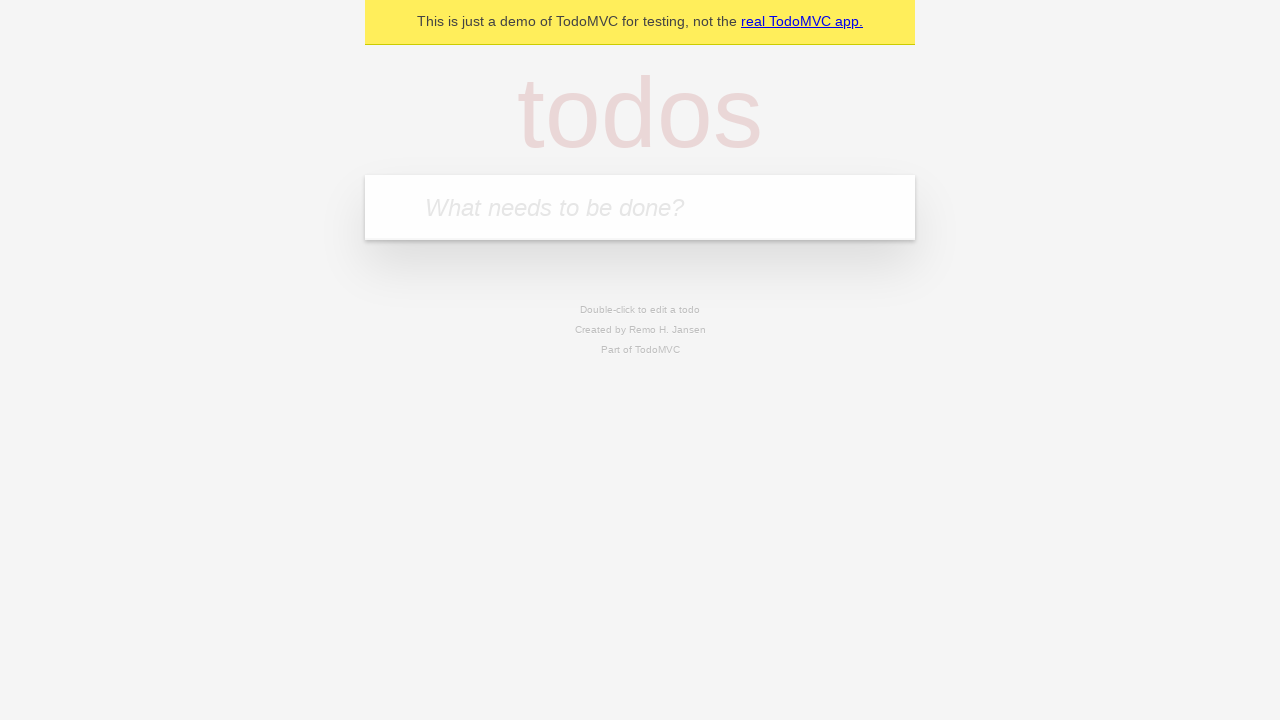

Filled todo input field with 'buy some cheese' on internal:attr=[placeholder="What needs to be done?"i]
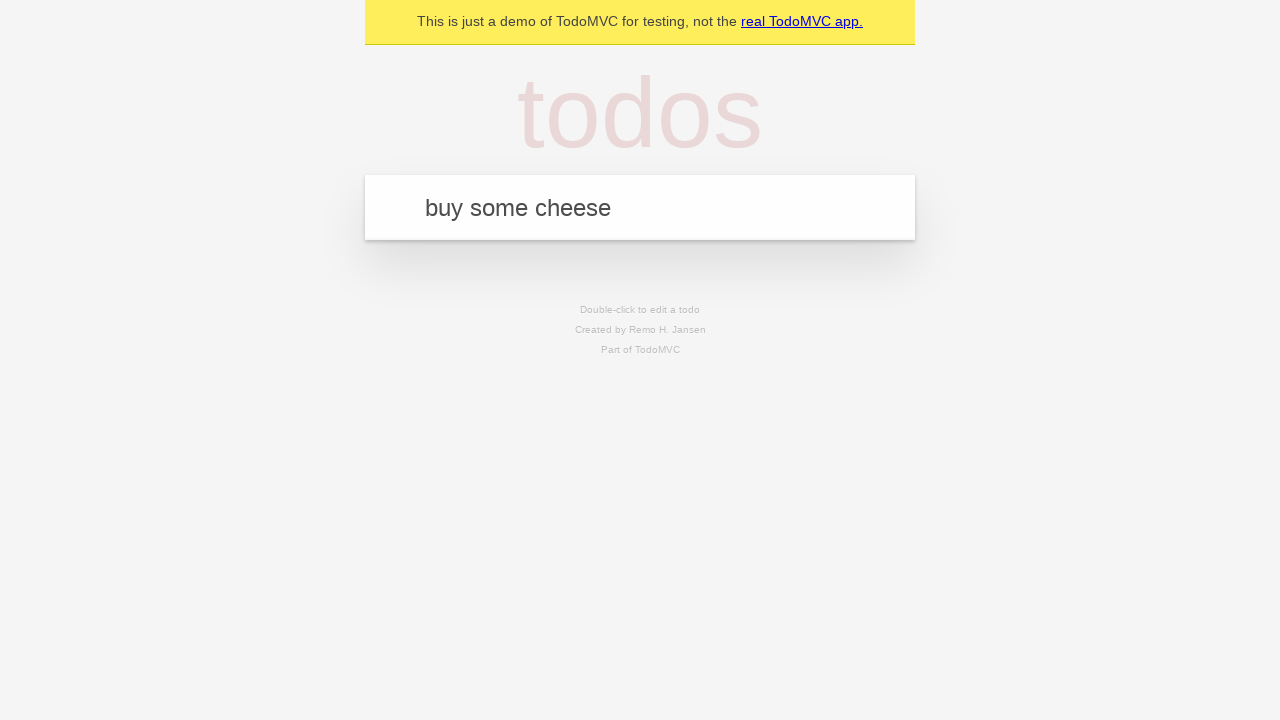

Pressed Enter to add todo item on internal:attr=[placeholder="What needs to be done?"i]
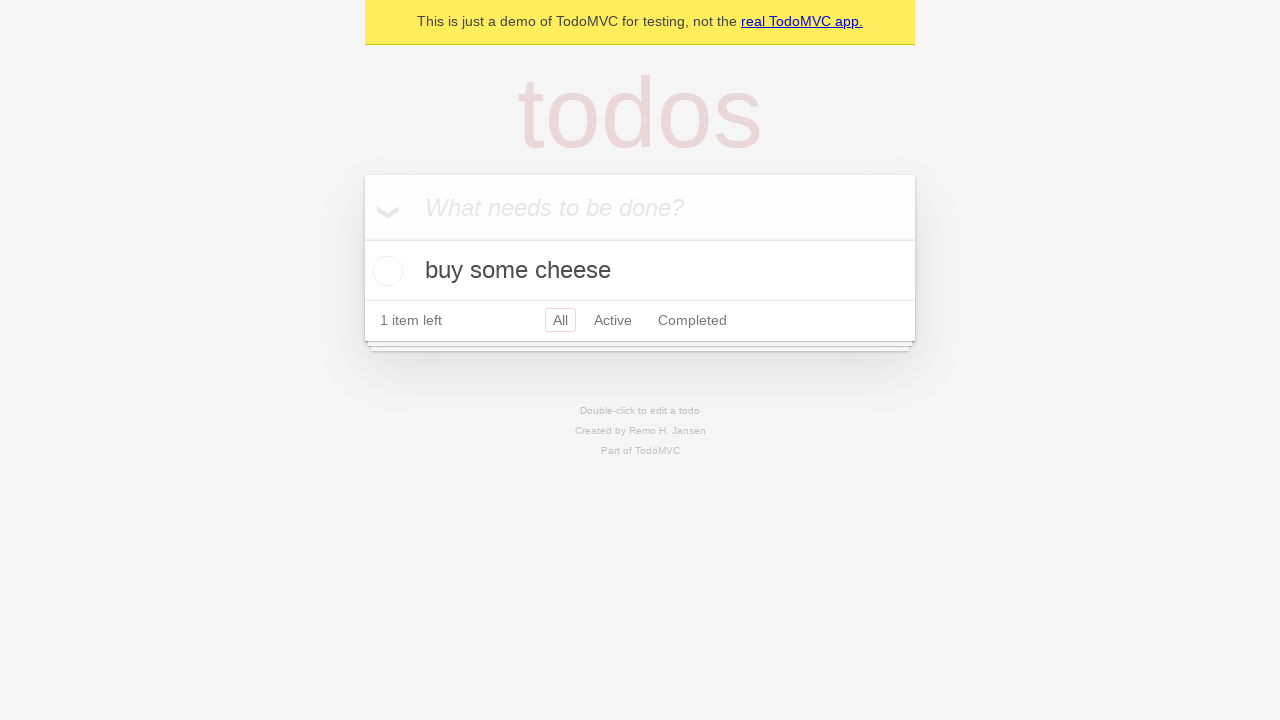

Main section became visible after adding item
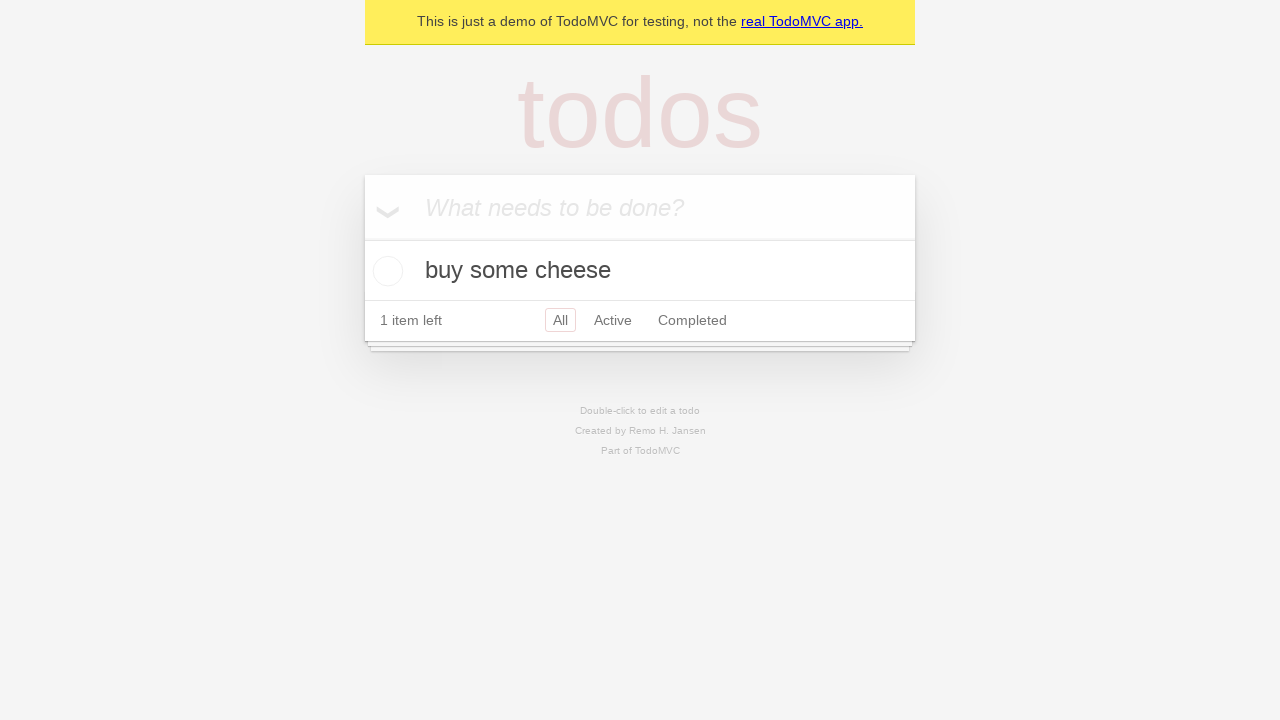

Footer section became visible after adding item
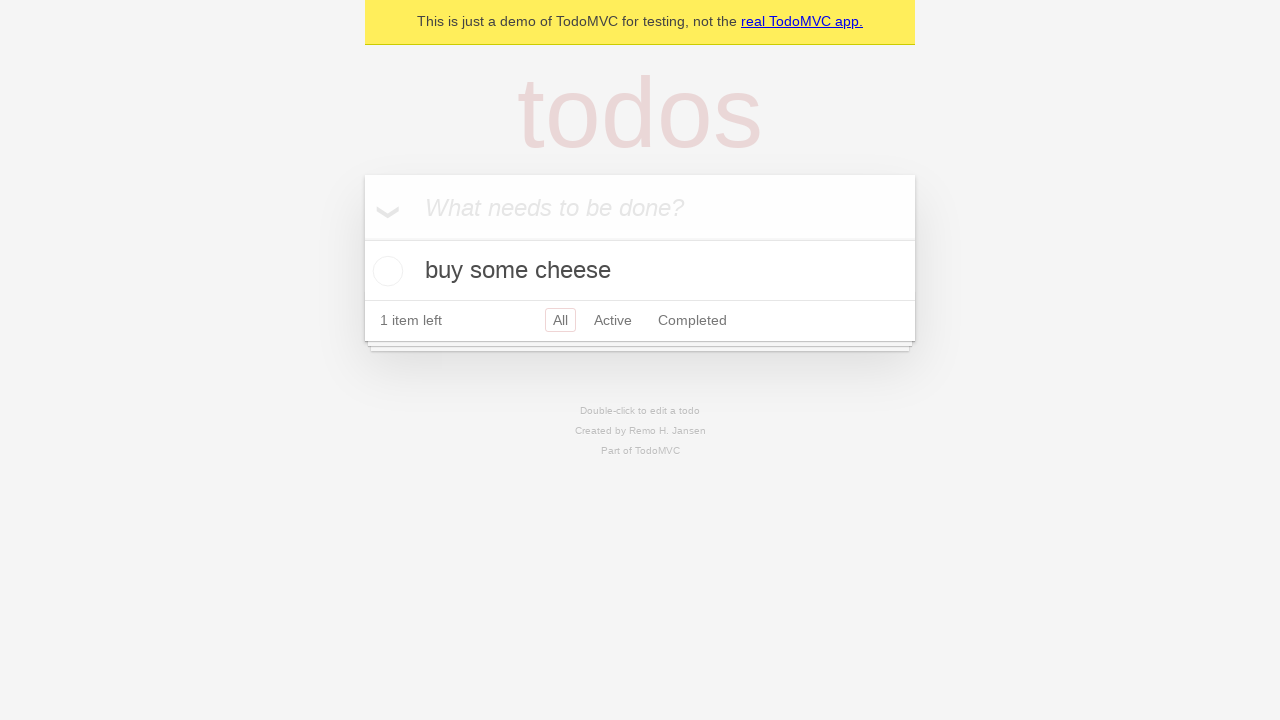

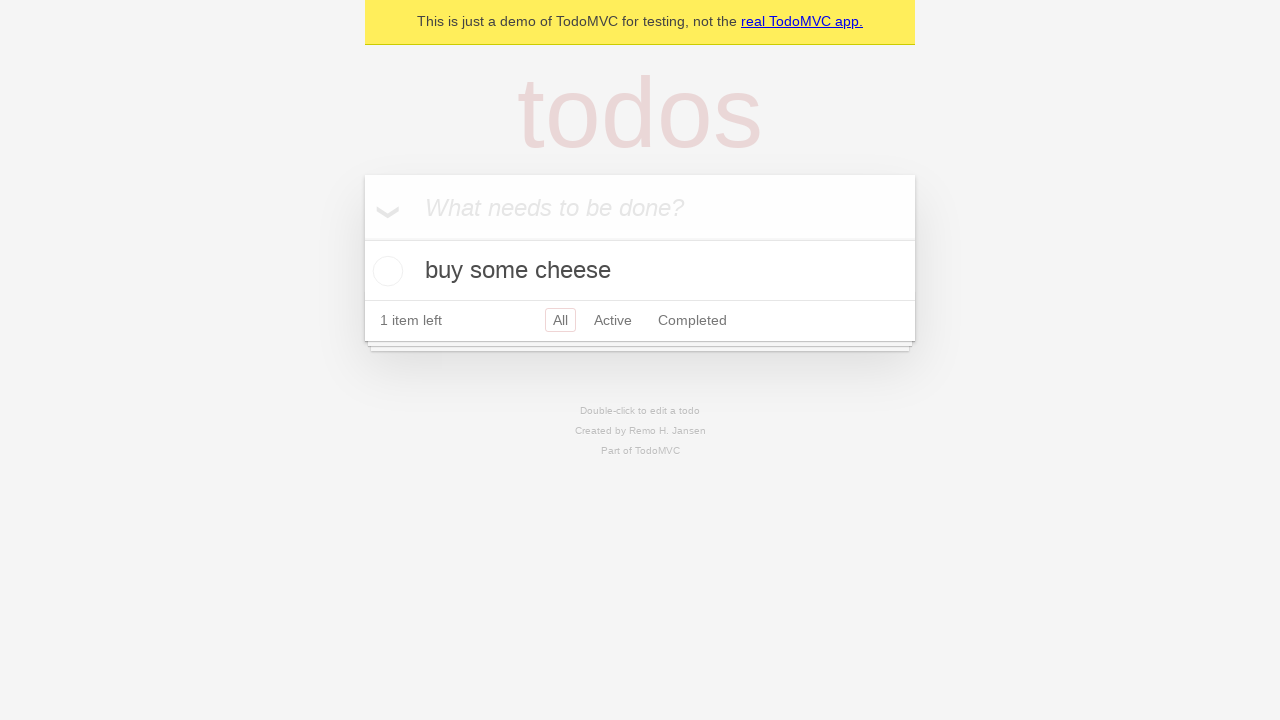